Demonstrates injecting jQuery and jQuery Growl library into a page, then displaying various notification messages (plain, error, notice, warning) using JavaScript execution.

Starting URL: http://the-internet.herokuapp.com

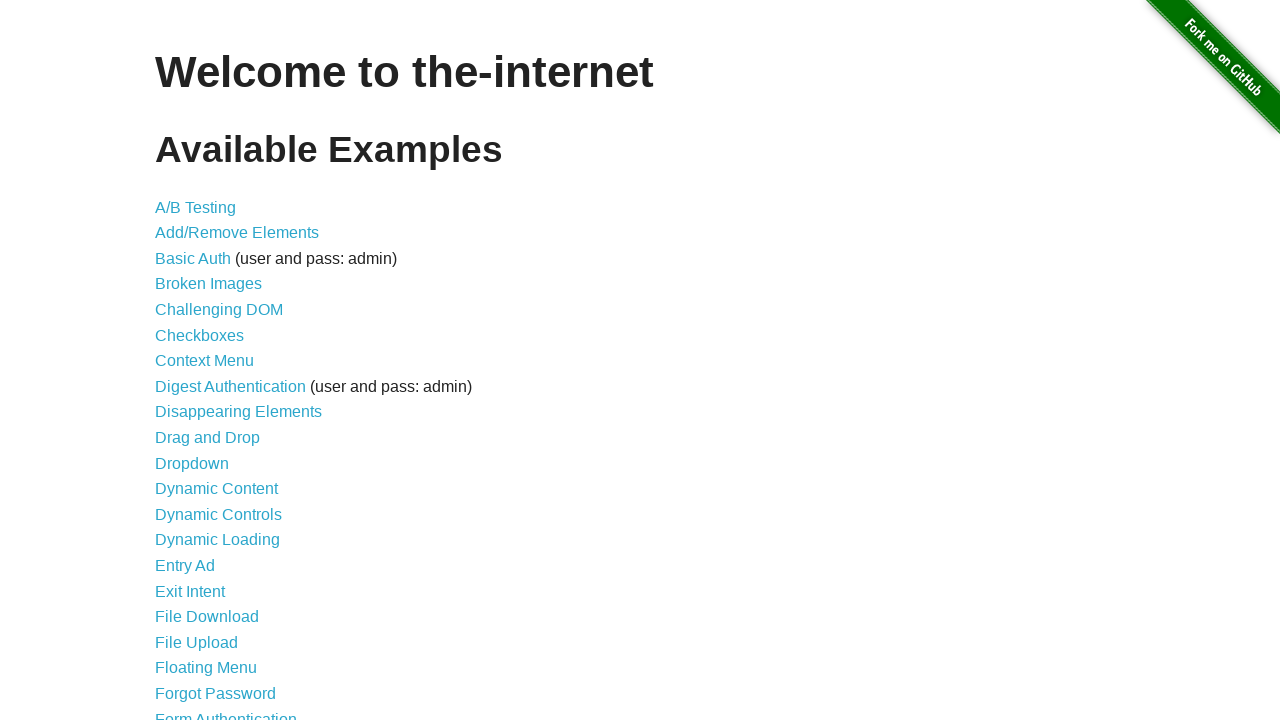

Injected jQuery library into page
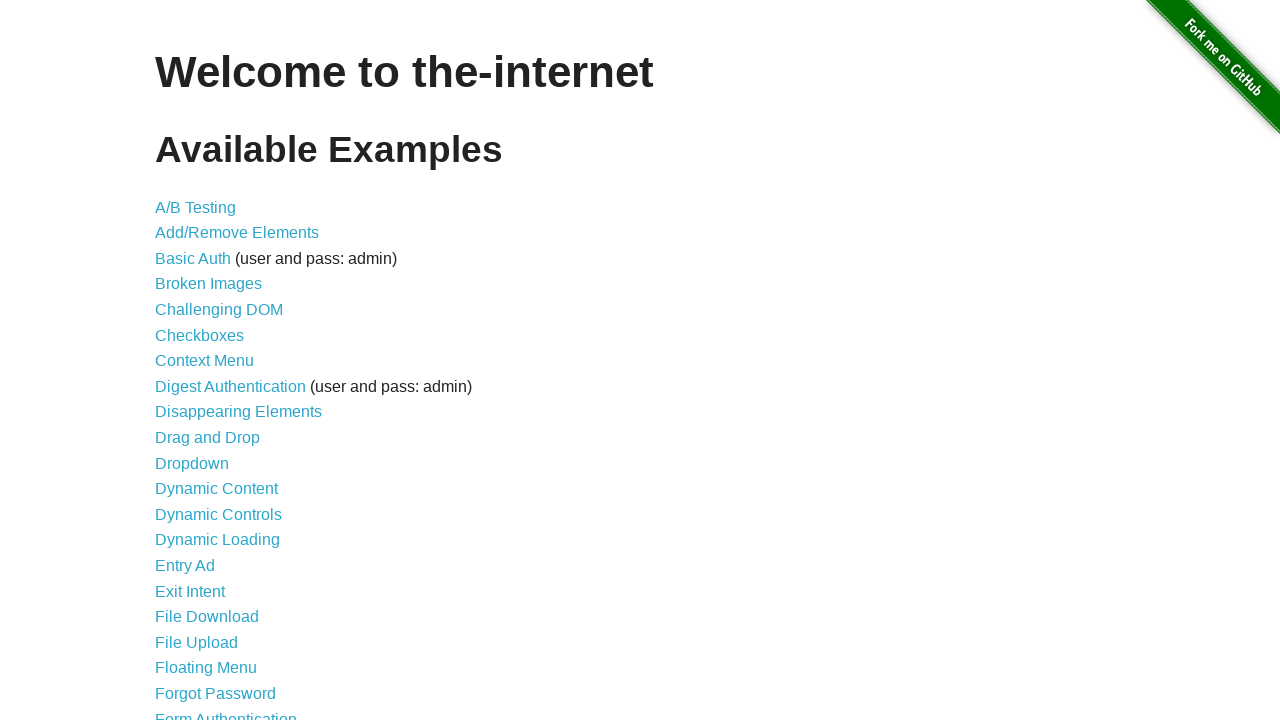

jQuery library loaded successfully
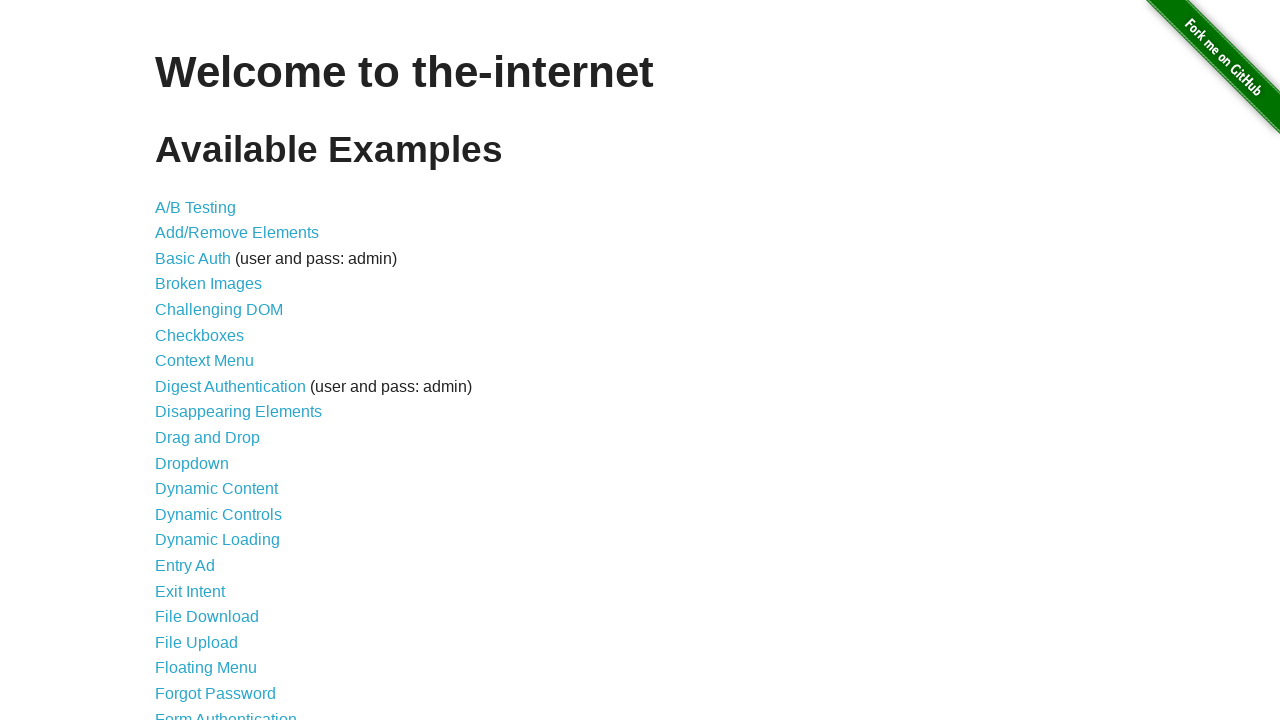

Injected jQuery Growl library into page
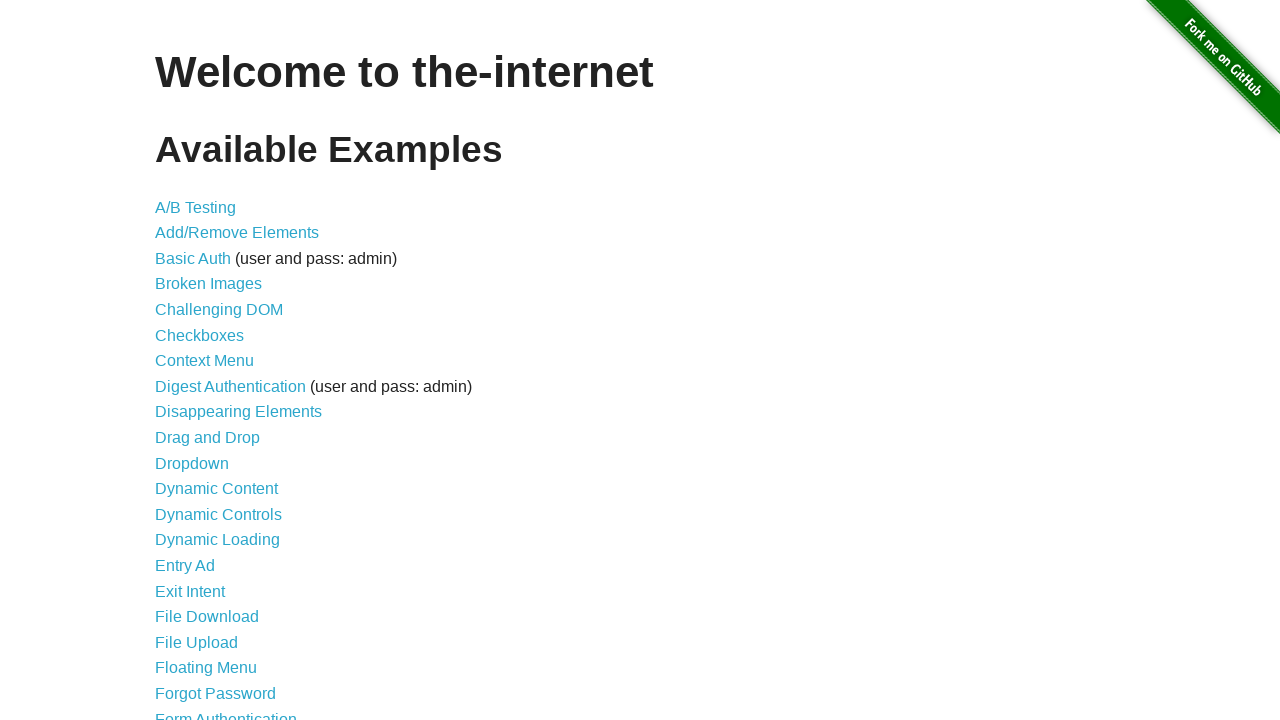

Injected jQuery Growl CSS stylesheet into page
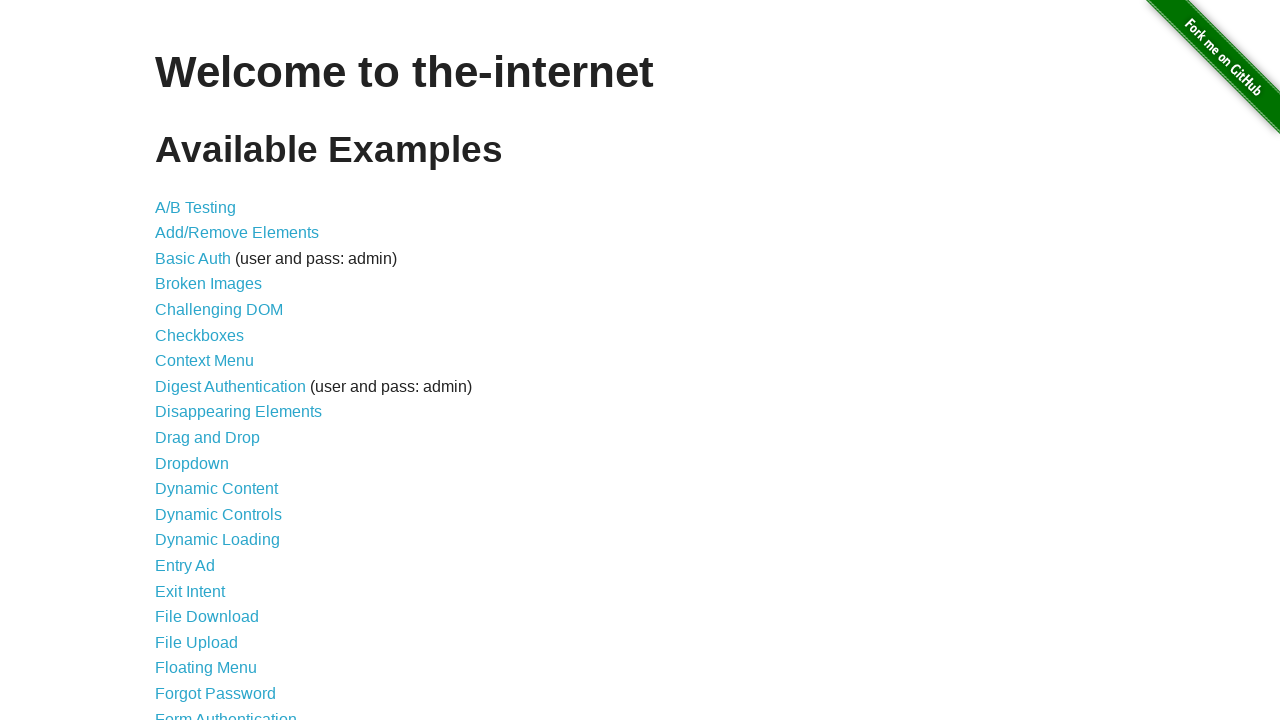

jQuery Growl library and CSS loaded successfully
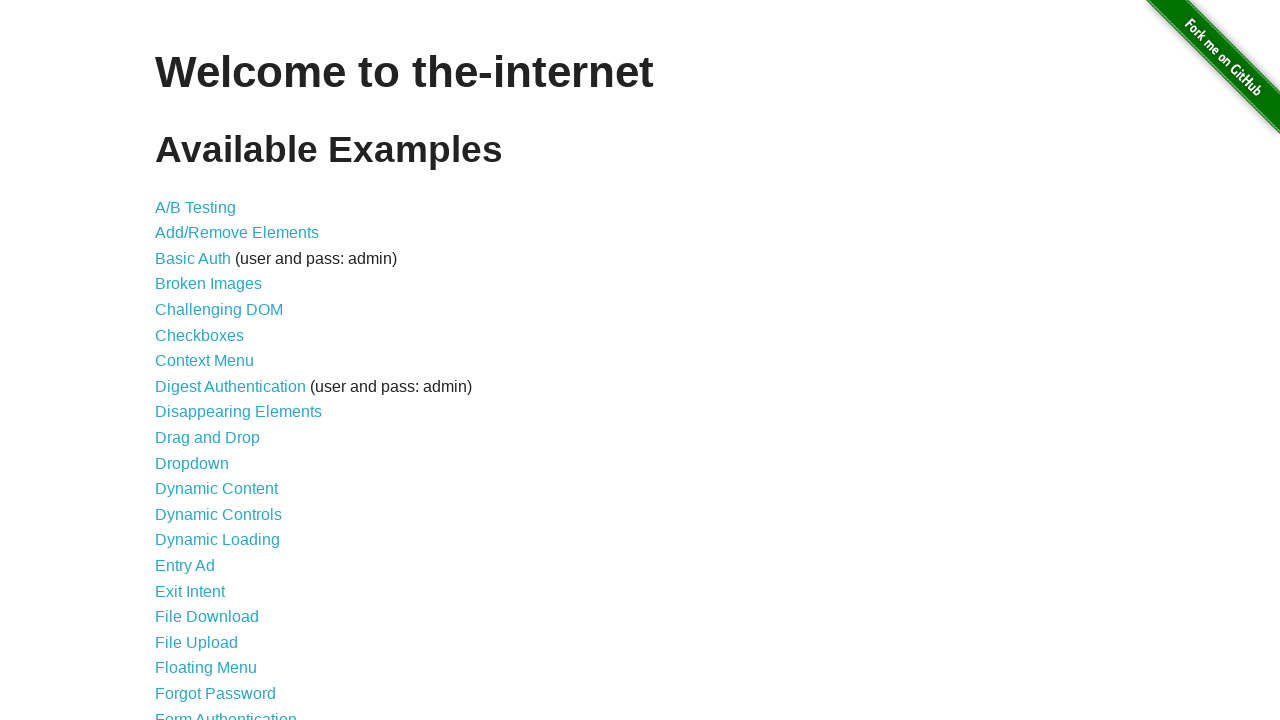

Displayed plain notification with title 'GET' and message '/'
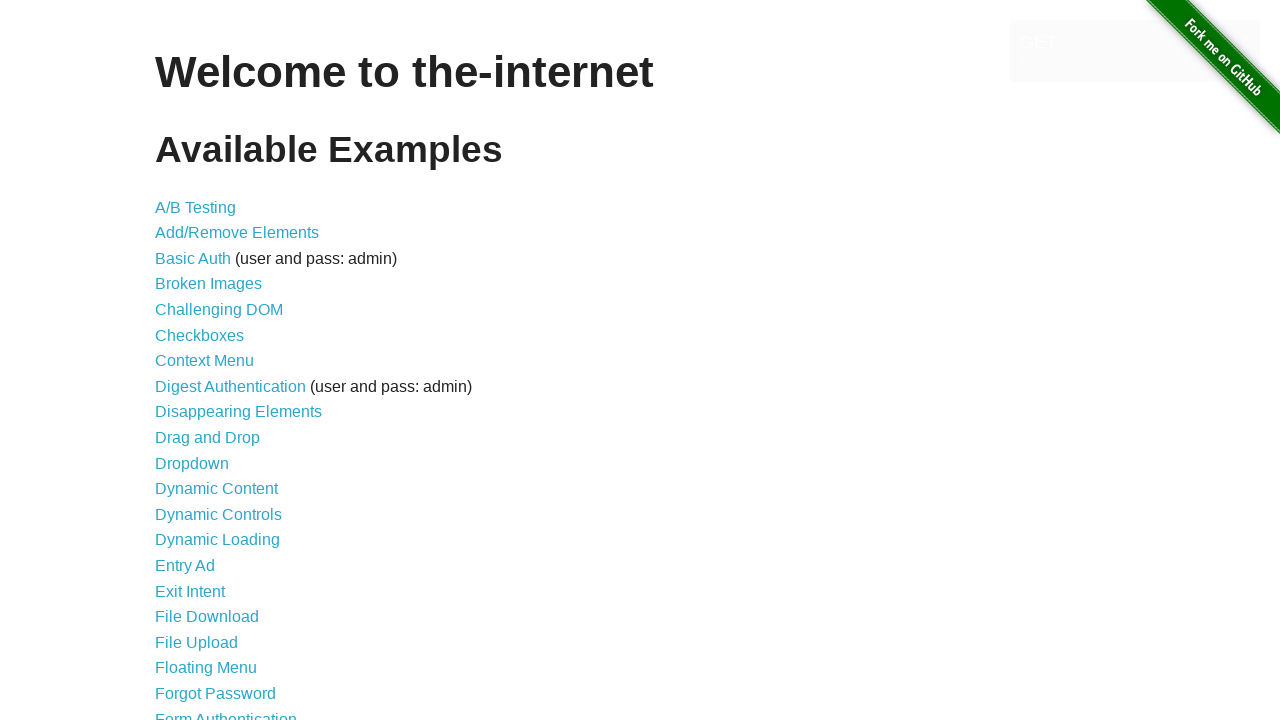

Displayed error notification with title 'ERROR'
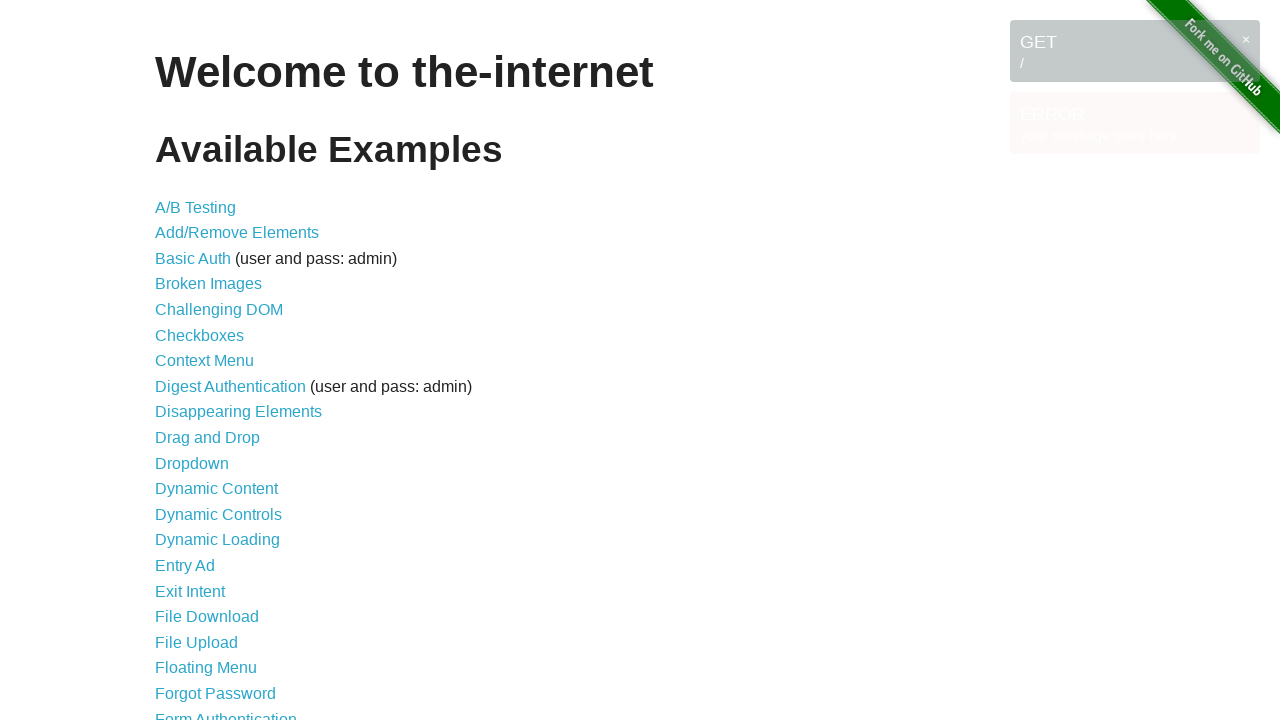

Displayed notice notification with title 'Notice'
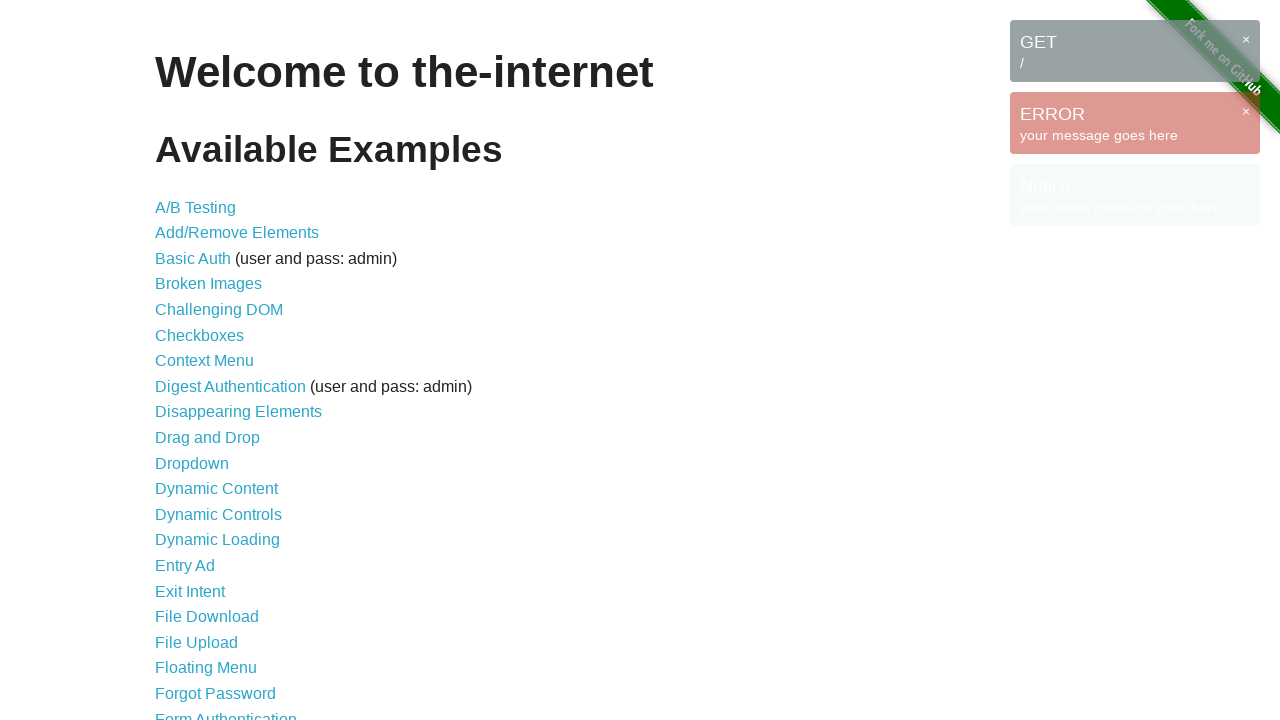

Displayed warning notification with title 'Warning!'
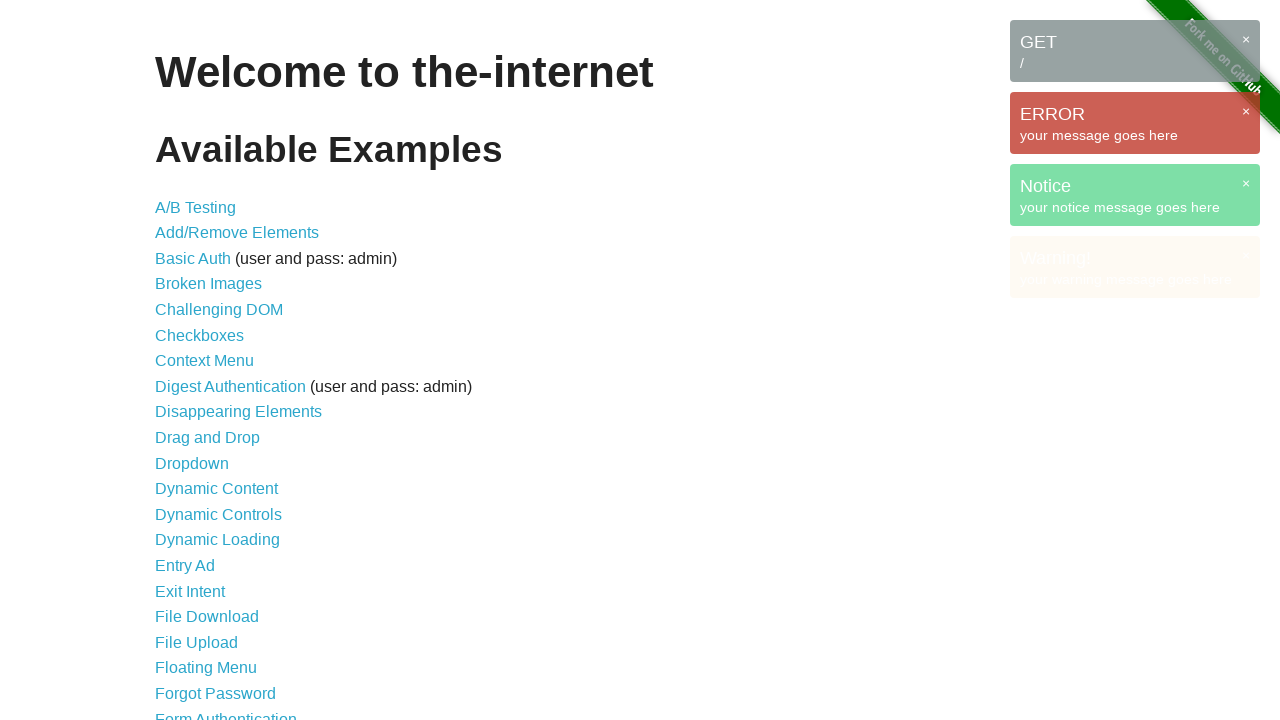

All growl notifications rendered and visible on page
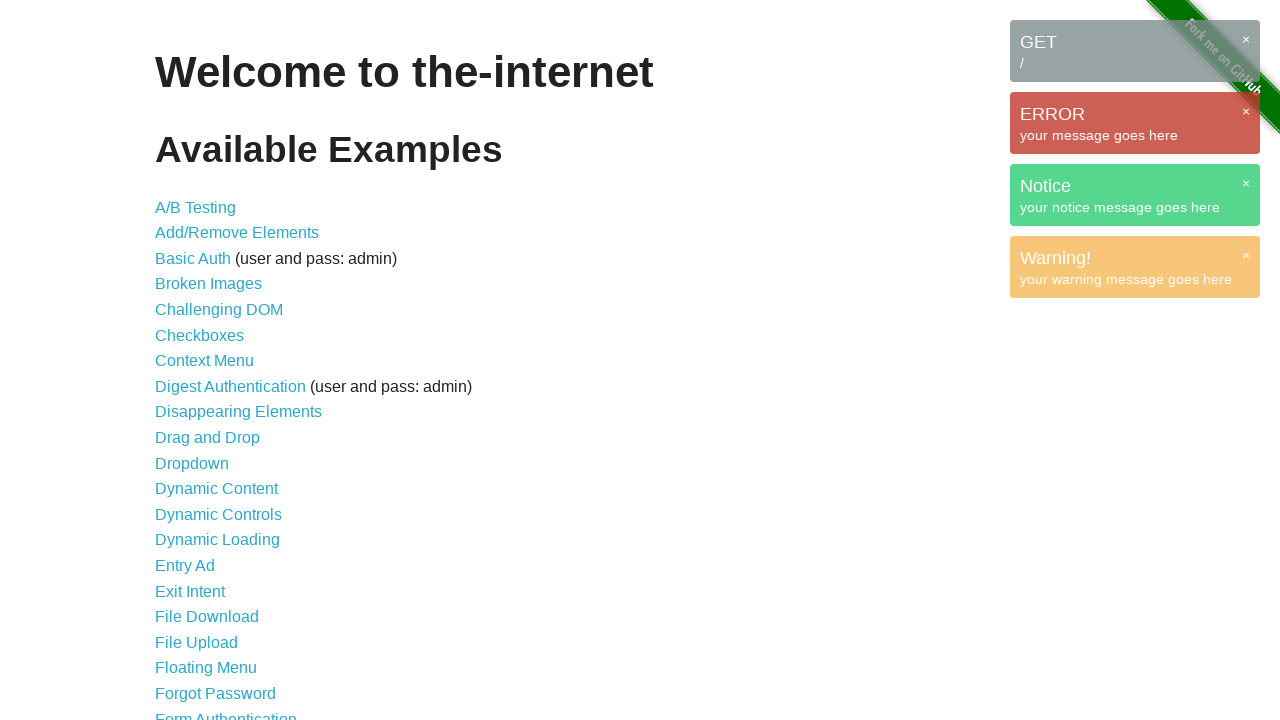

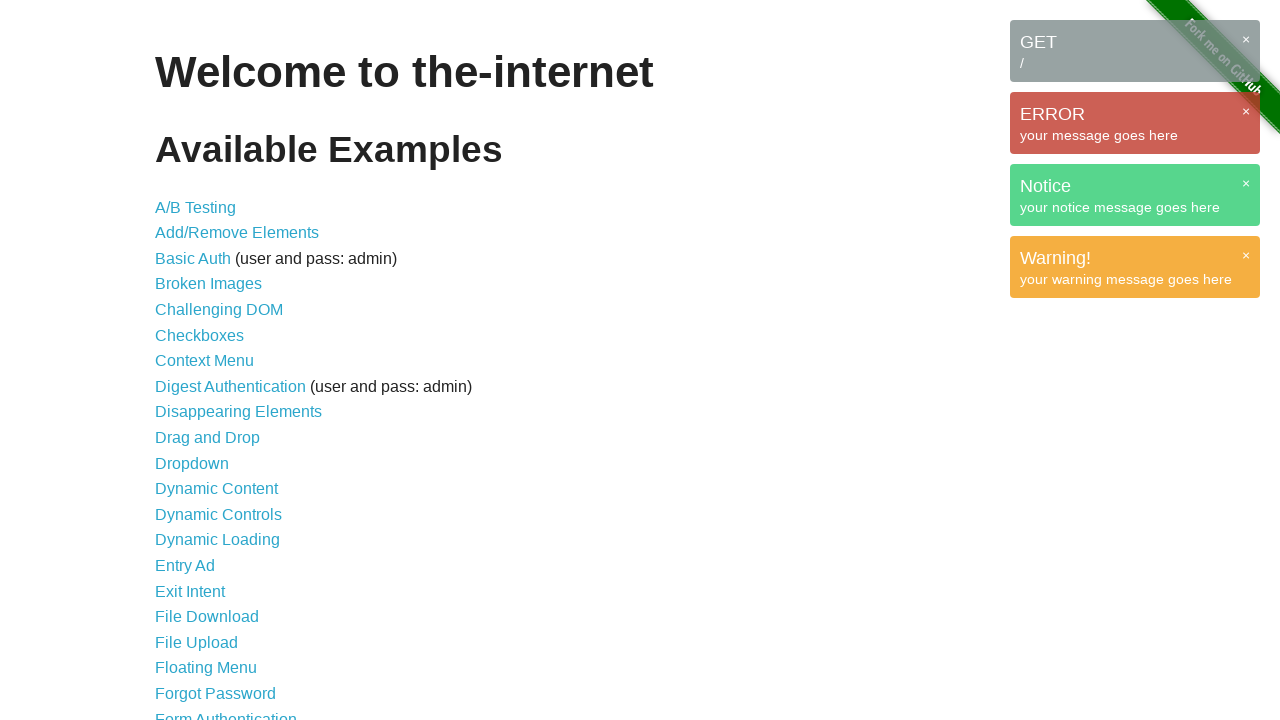